Tests clicking the Catalog link in the navigation menu on the homepage

Starting URL: https://timecenter.vercel.app/

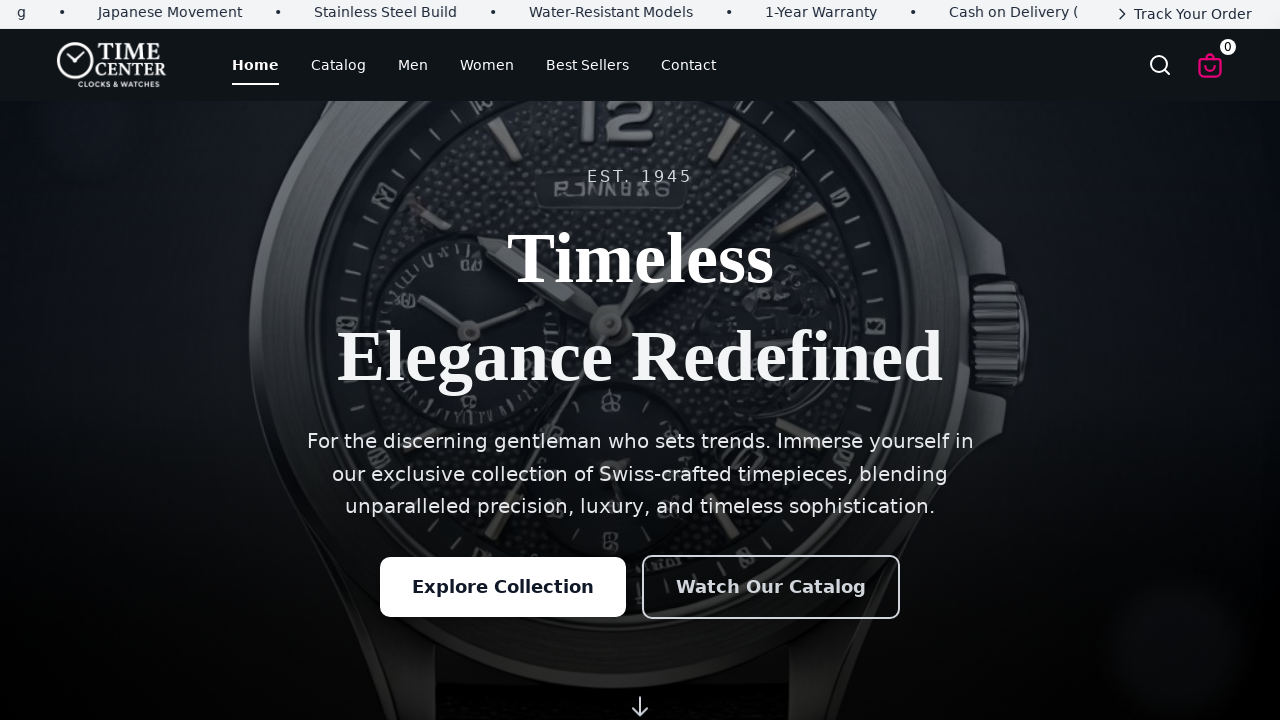

Clicked Catalog link in navigation menu at (338, 65) on a:has-text('Catalog'), [href*='catalog']
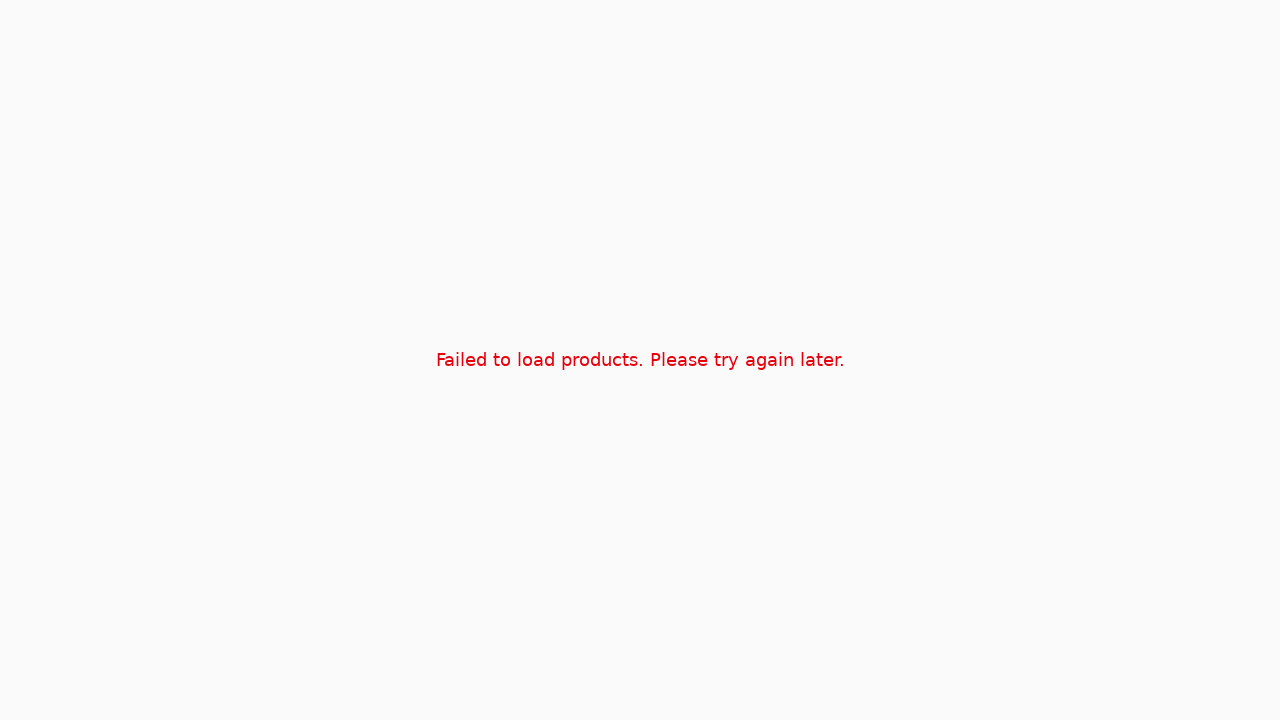

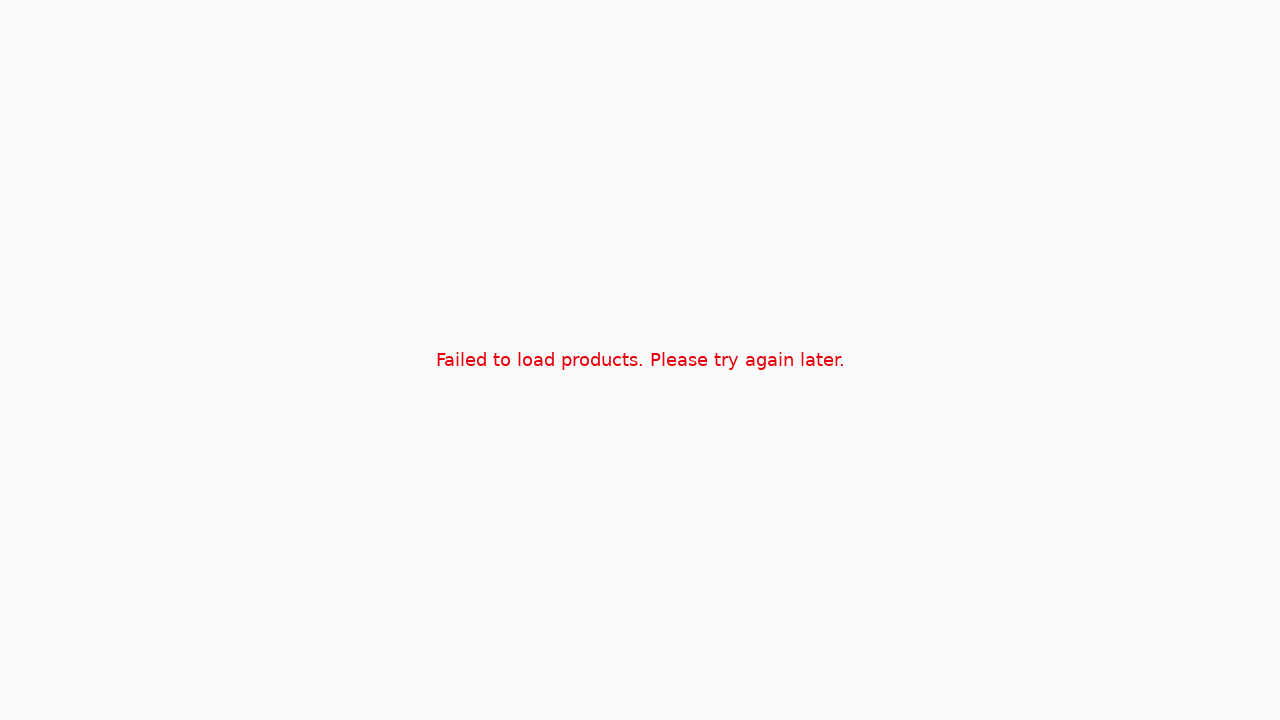